Tests keyboard events functionality by typing text and pressing Enter key on a keyboard events demo page

Starting URL: https://training-support.net/webelements/keyboard-events

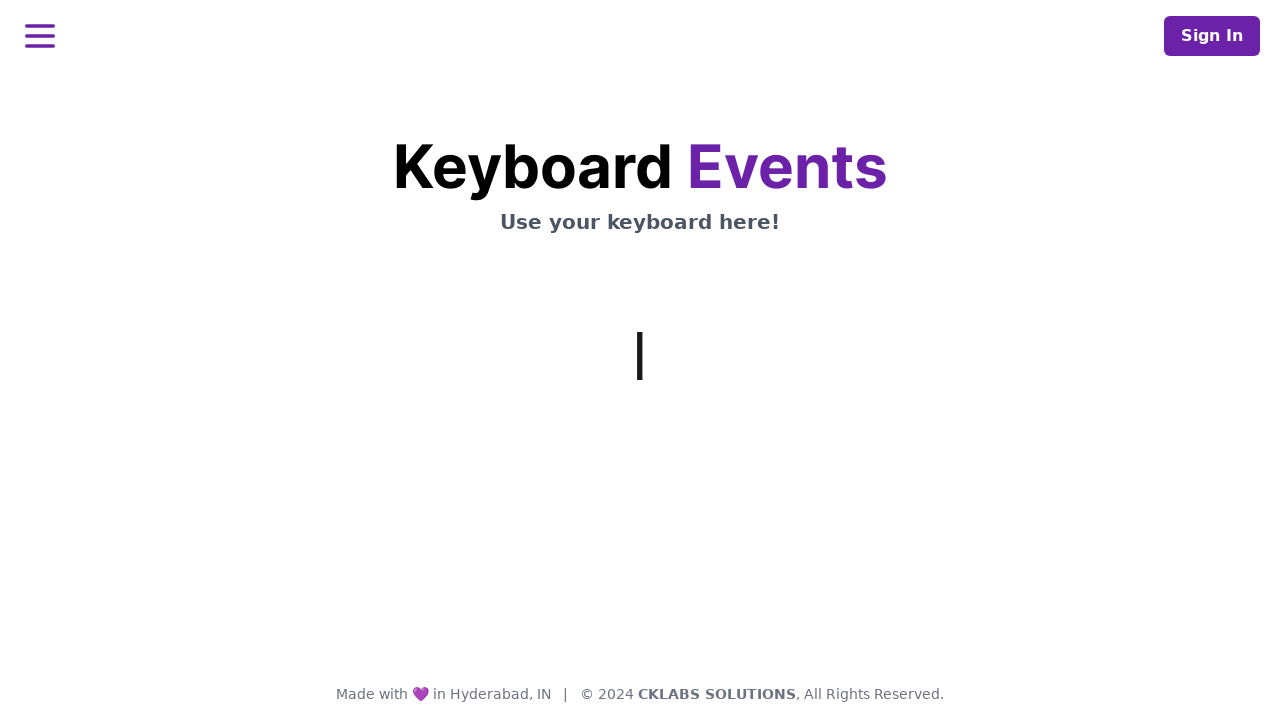

Typed 'This is coming from Selenium' using keyboard
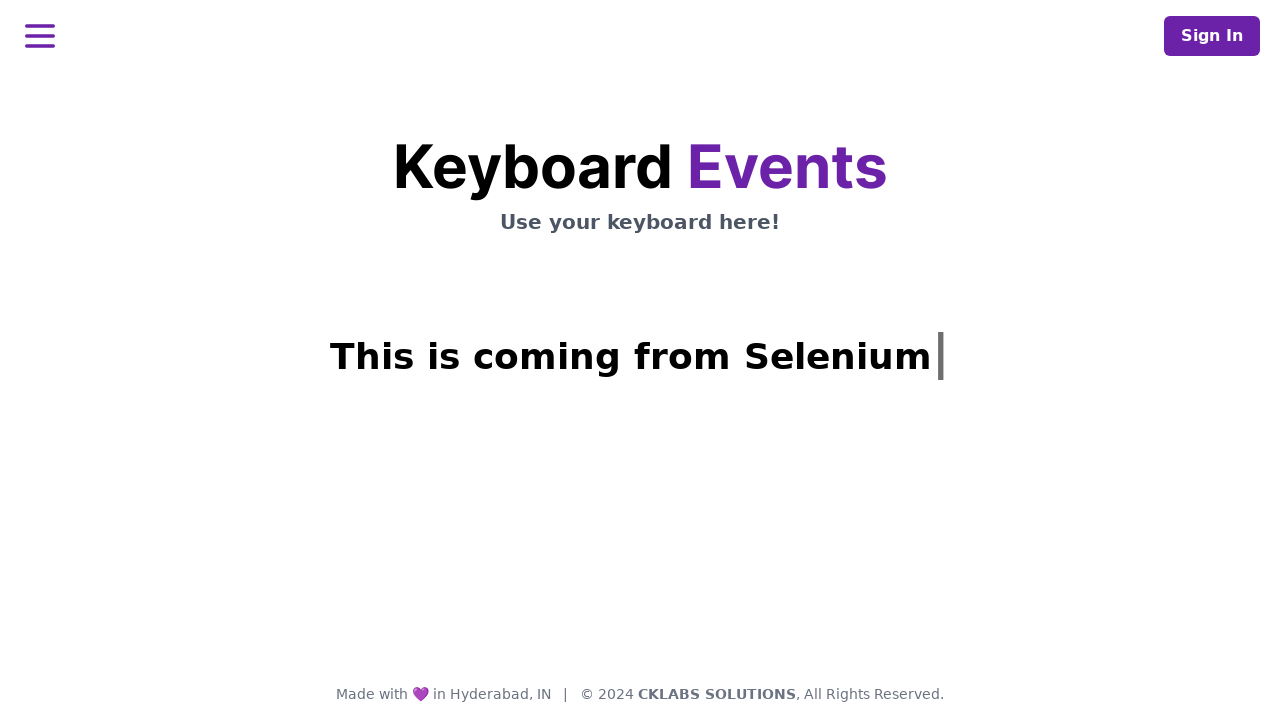

Pressed Enter key
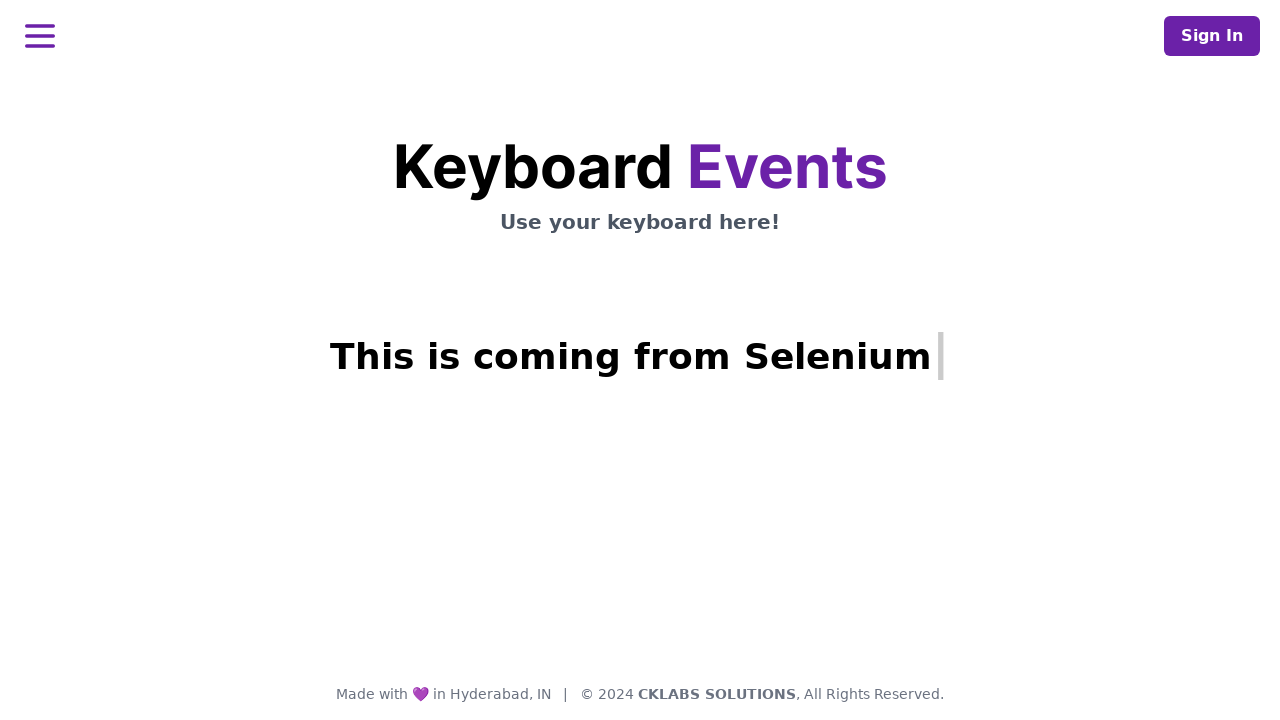

Result heading loaded and visible
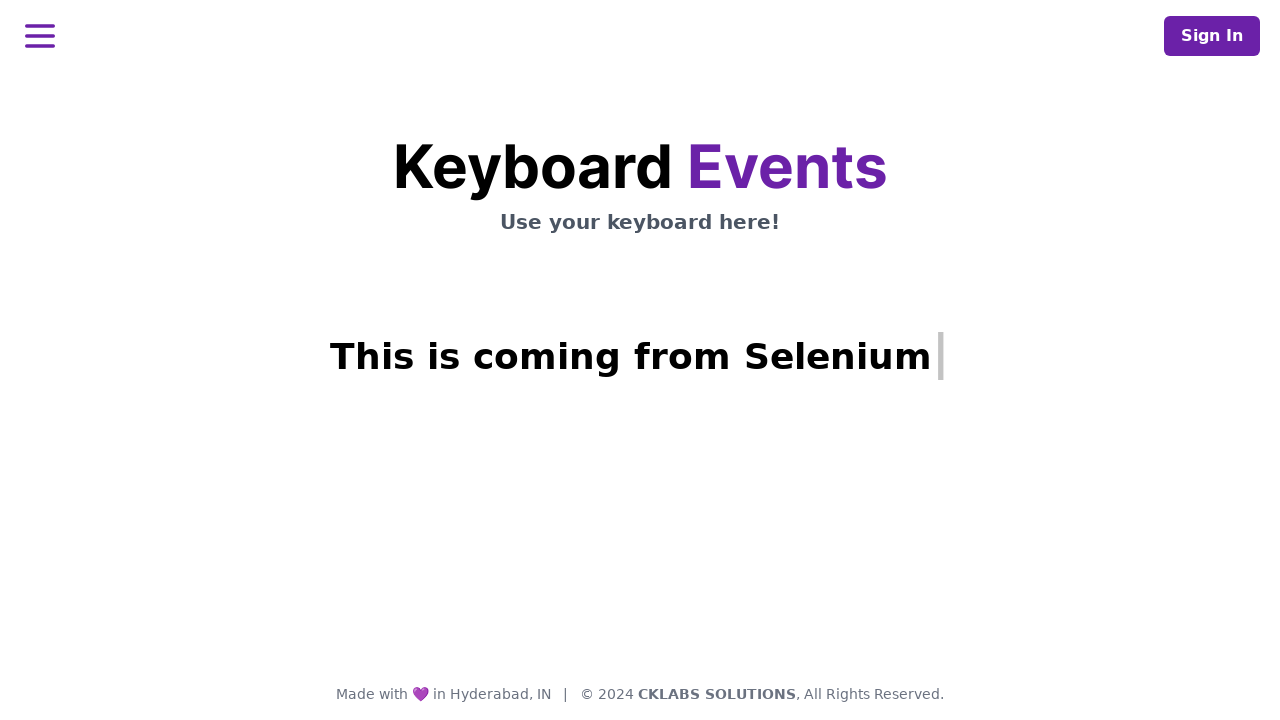

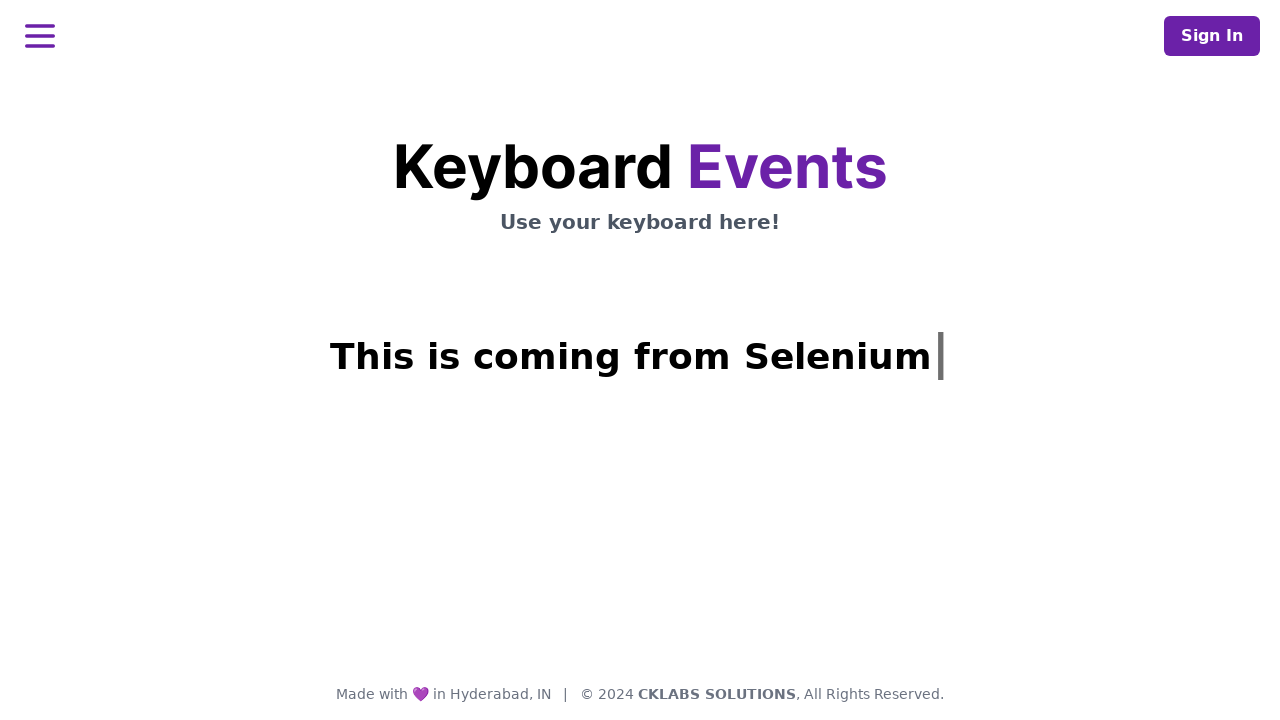